Tests an e-commerce grocery shopping flow by adding multiple items to cart, proceeding to checkout, and testing promo code functionality with both invalid and valid codes

Starting URL: https://rahulshettyacademy.com/seleniumPractise/#/

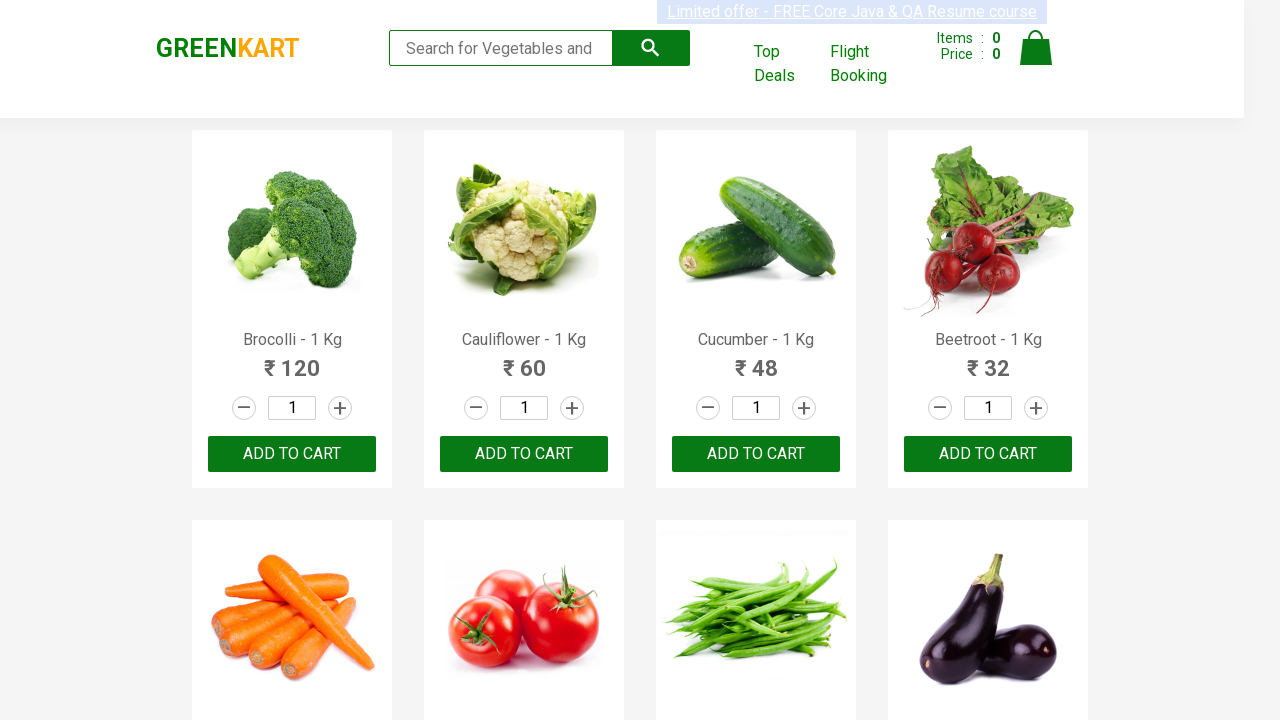

Products loaded on the page
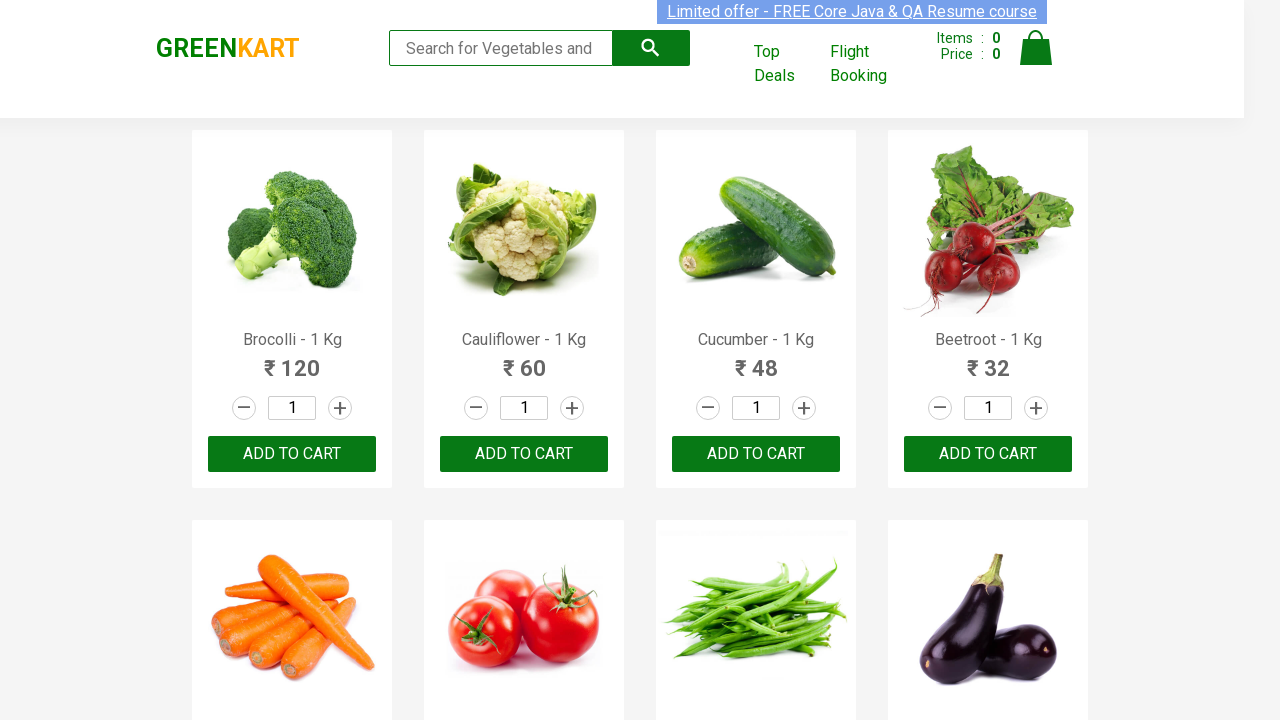

Retrieved all product name elements
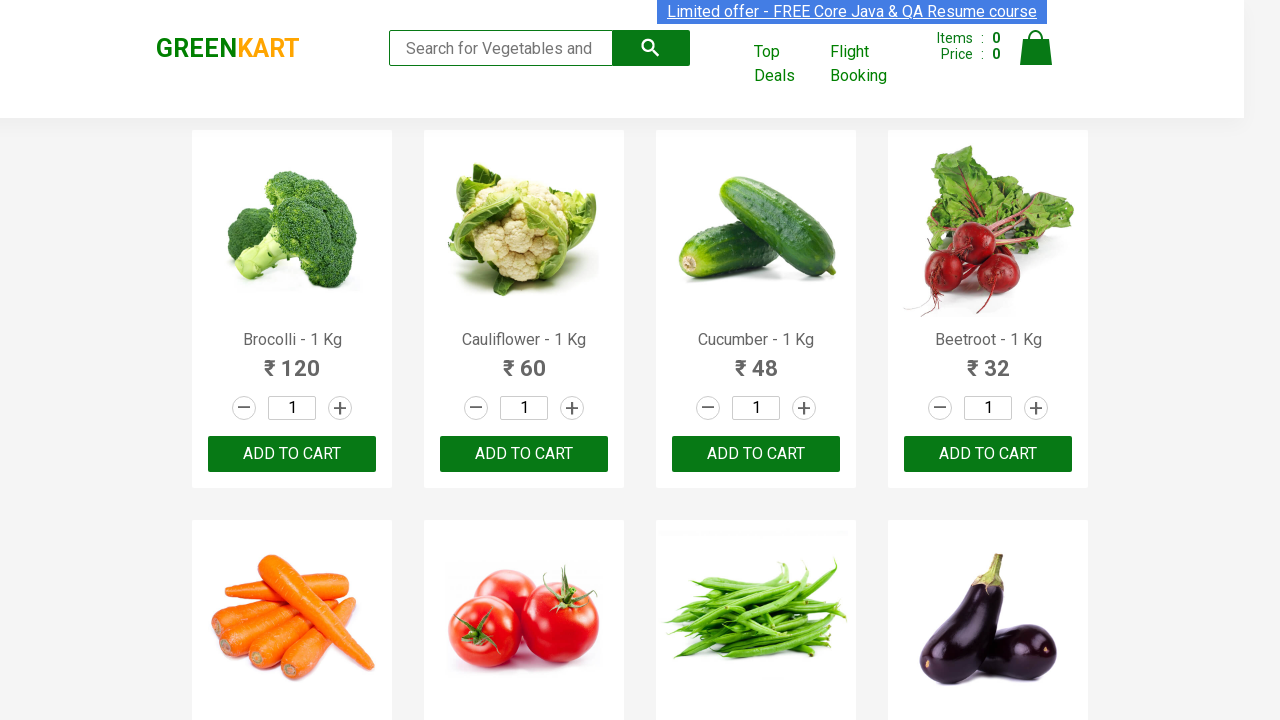

Retrieved all add to cart buttons
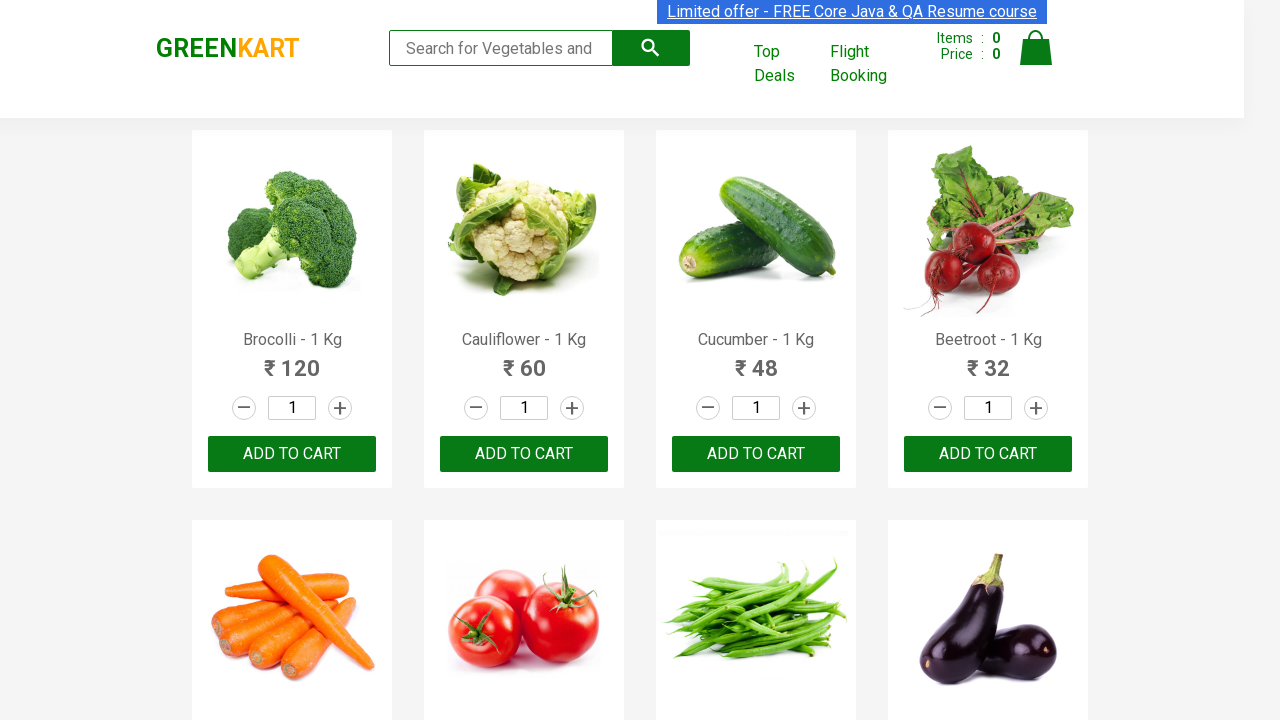

Added 'Cucumber' to cart at (756, 454) on xpath=//div[@class='products']/div/div/button >> nth=2
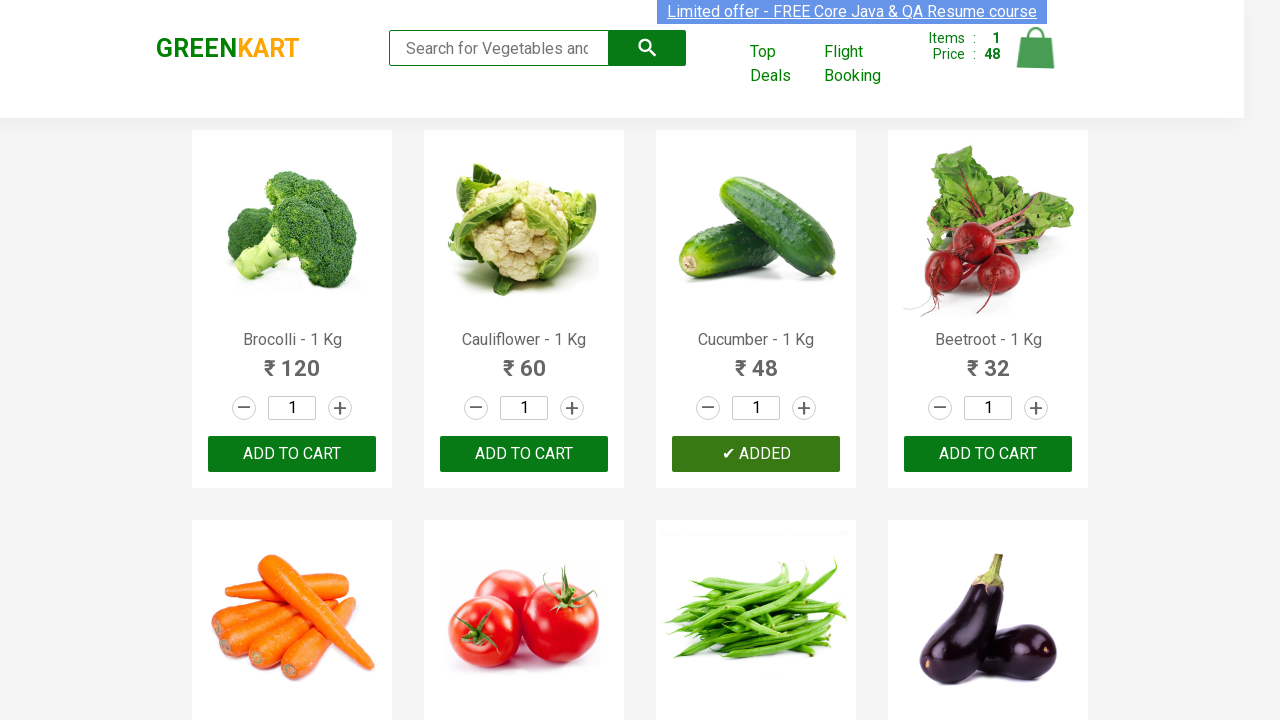

Added 'Beetroot' to cart at (988, 454) on xpath=//div[@class='products']/div/div/button >> nth=3
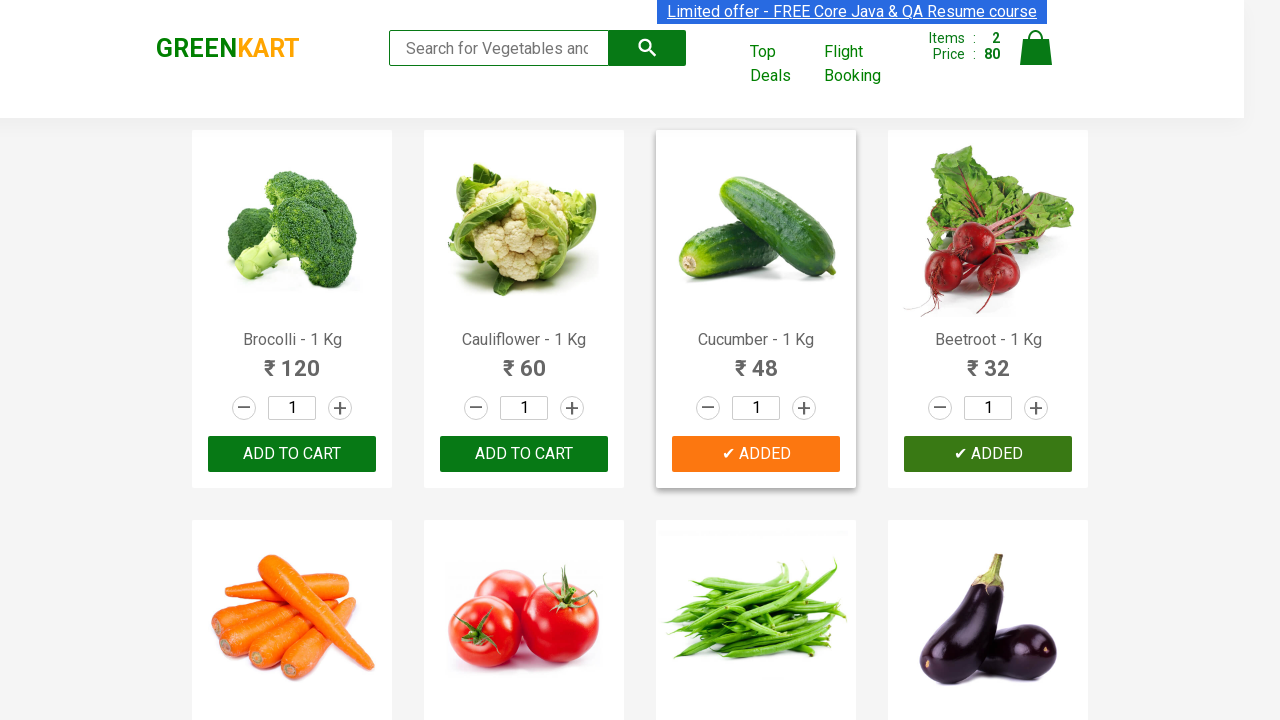

Added 'Brinjal' to cart at (988, 360) on xpath=//div[@class='products']/div/div/button >> nth=7
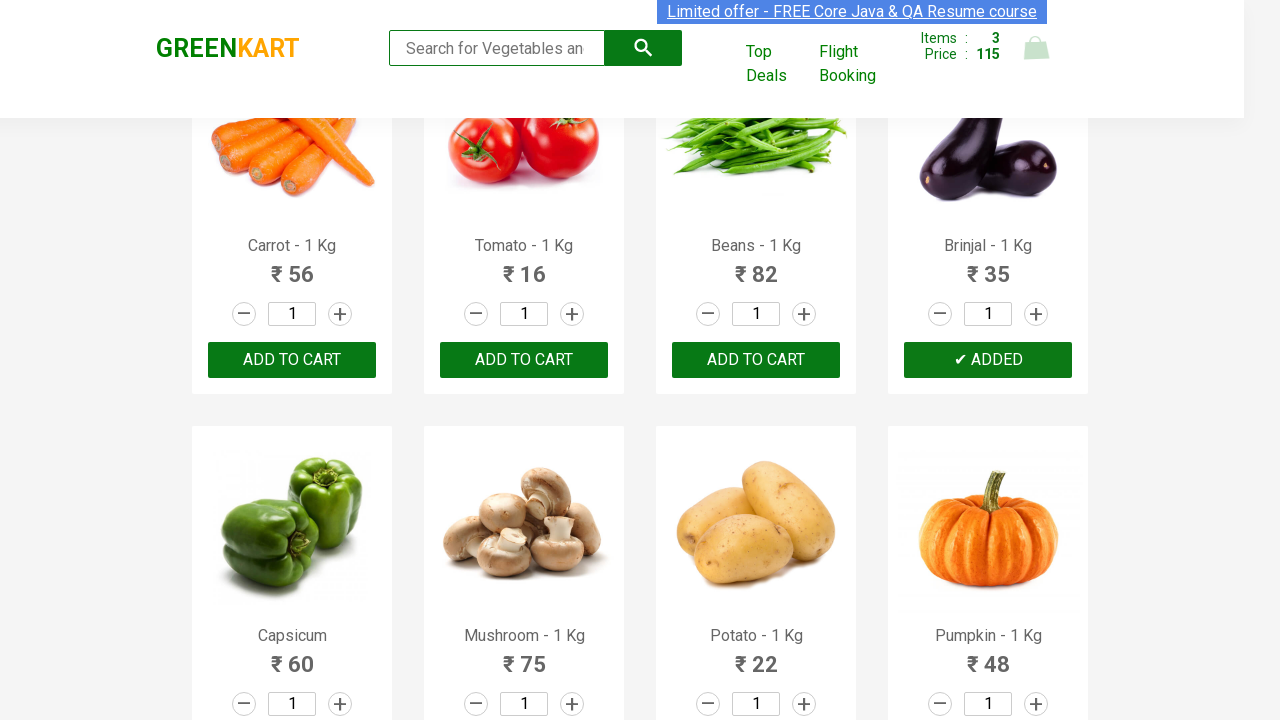

Added 'Banana' to cart at (988, 360) on xpath=//div[@class='products']/div/div/button >> nth=15
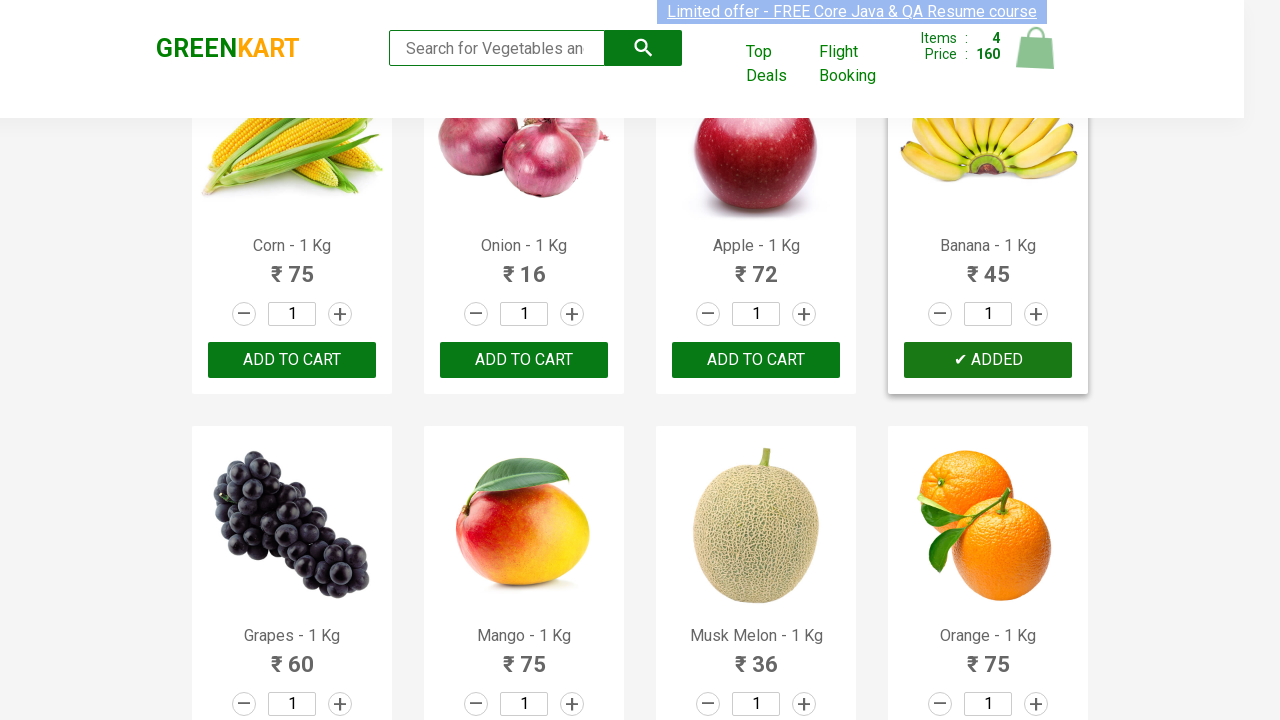

Added 'Water Melon' to cart at (292, 360) on xpath=//div[@class='products']/div/div/button >> nth=24
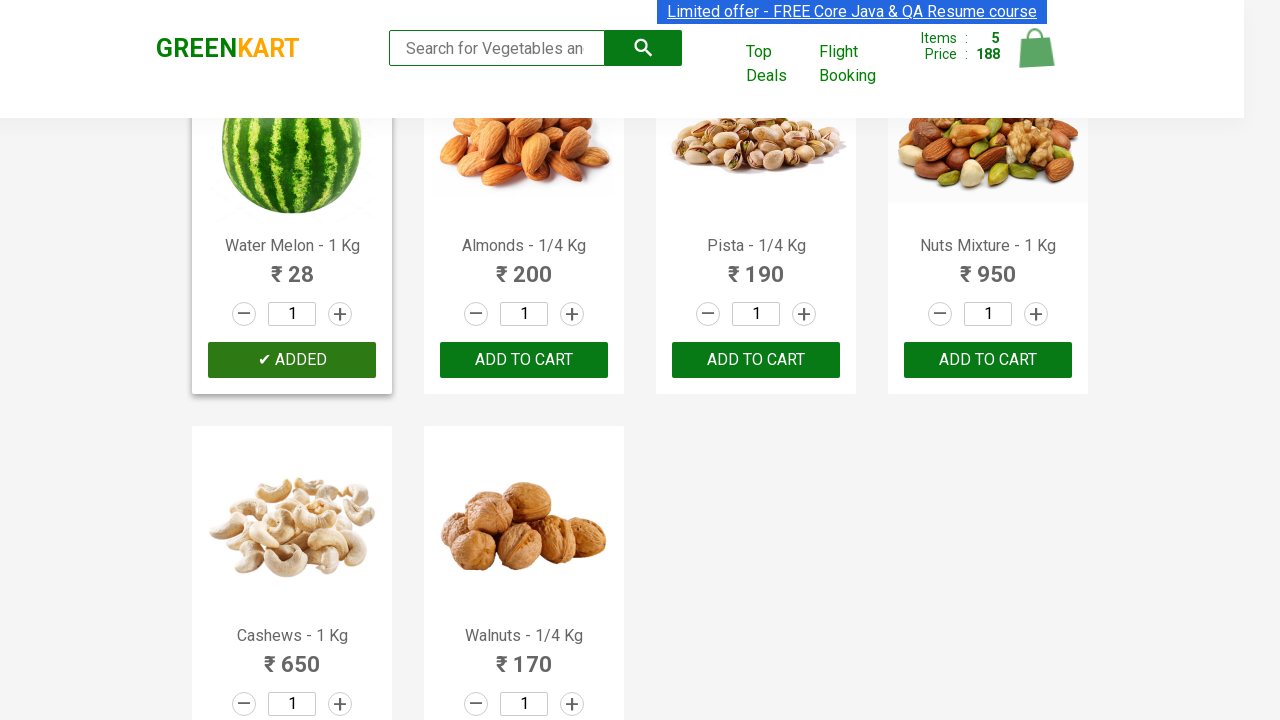

Added 'Walnuts' to cart at (524, 569) on xpath=//div[@class='products']/div/div/button >> nth=29
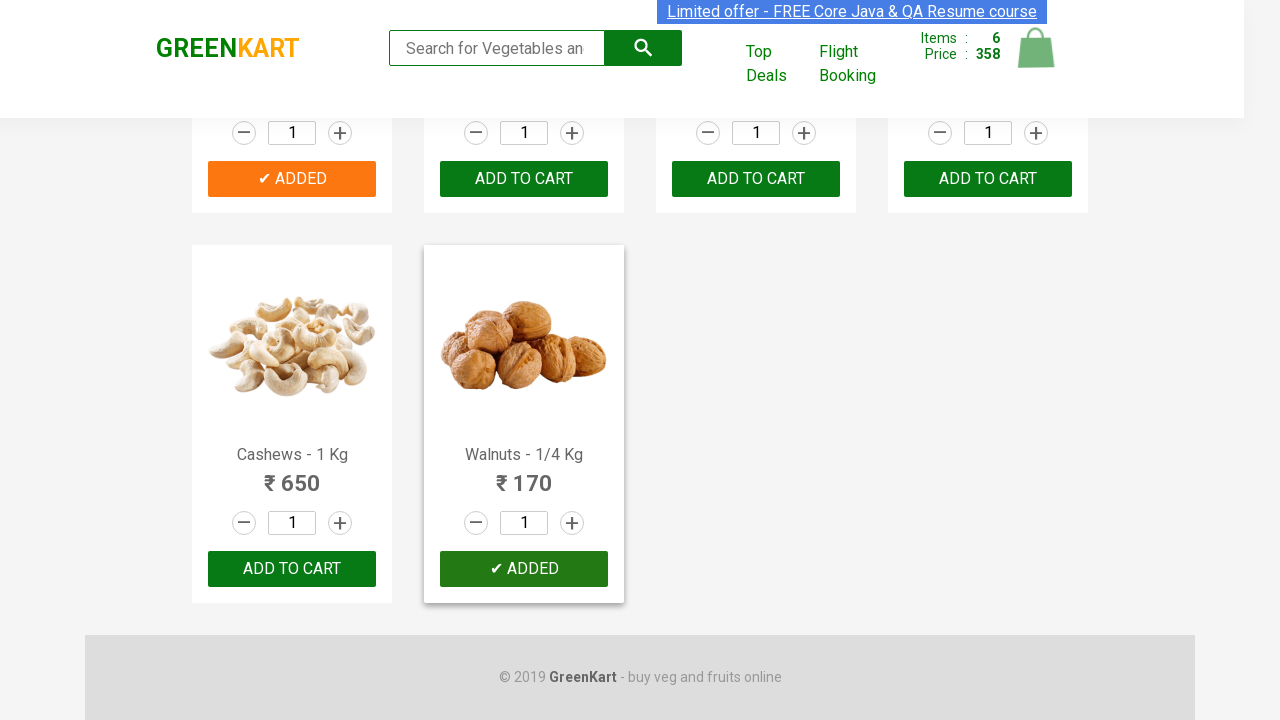

Clicked on cart icon to view cart at (1036, 48) on .cart-icon img[alt='Cart']
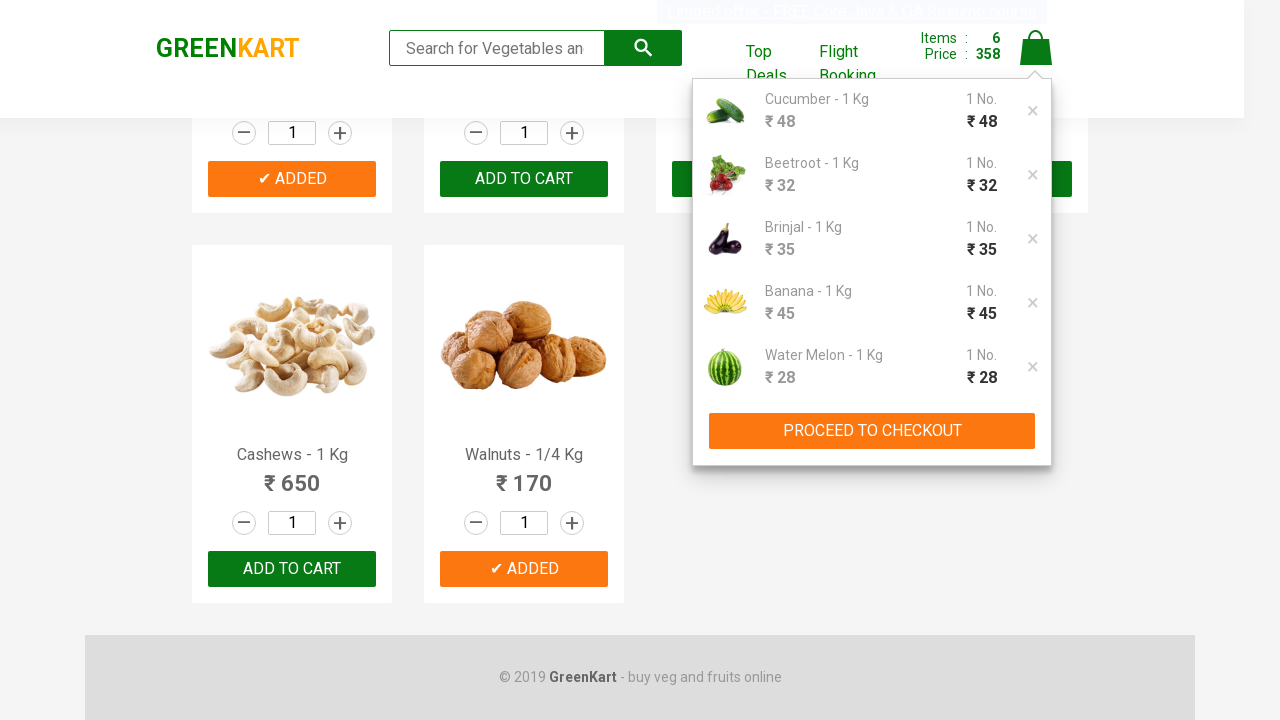

Proceed to checkout button became visible
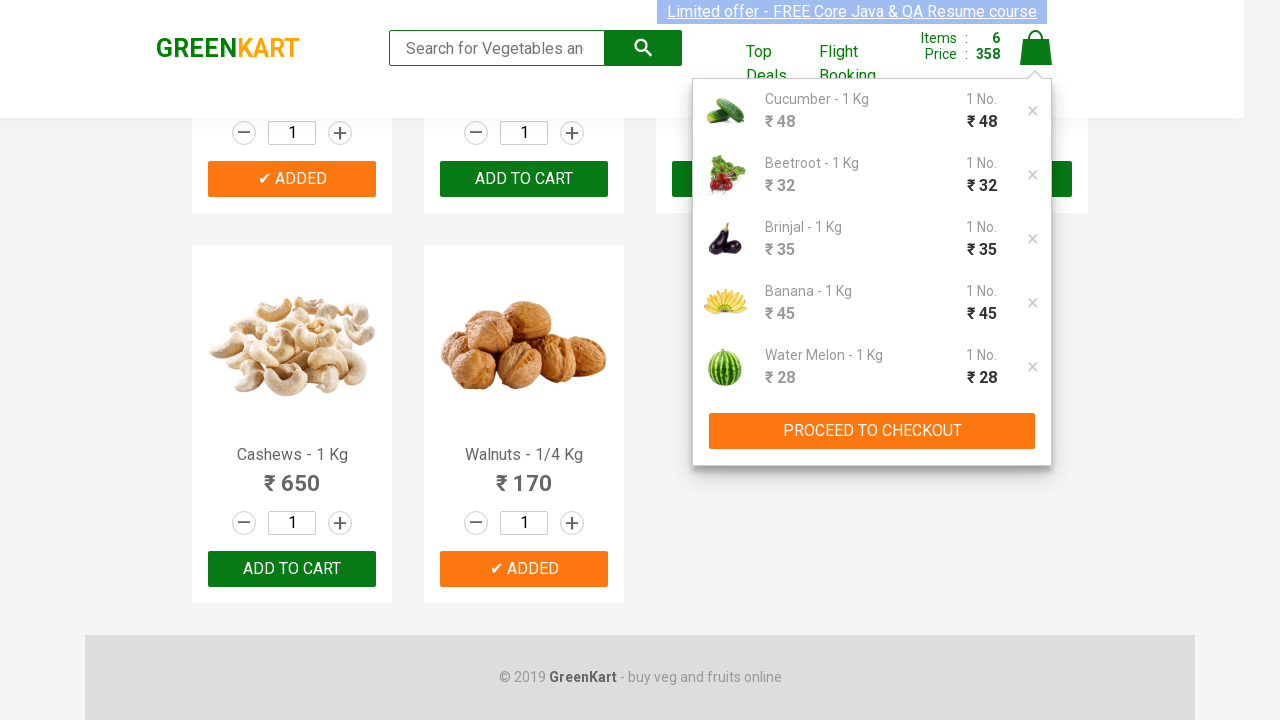

Clicked on proceed to checkout button at (872, 431) on xpath=//div[@class='action-block']/button[text()='PROCEED TO CHECKOUT']
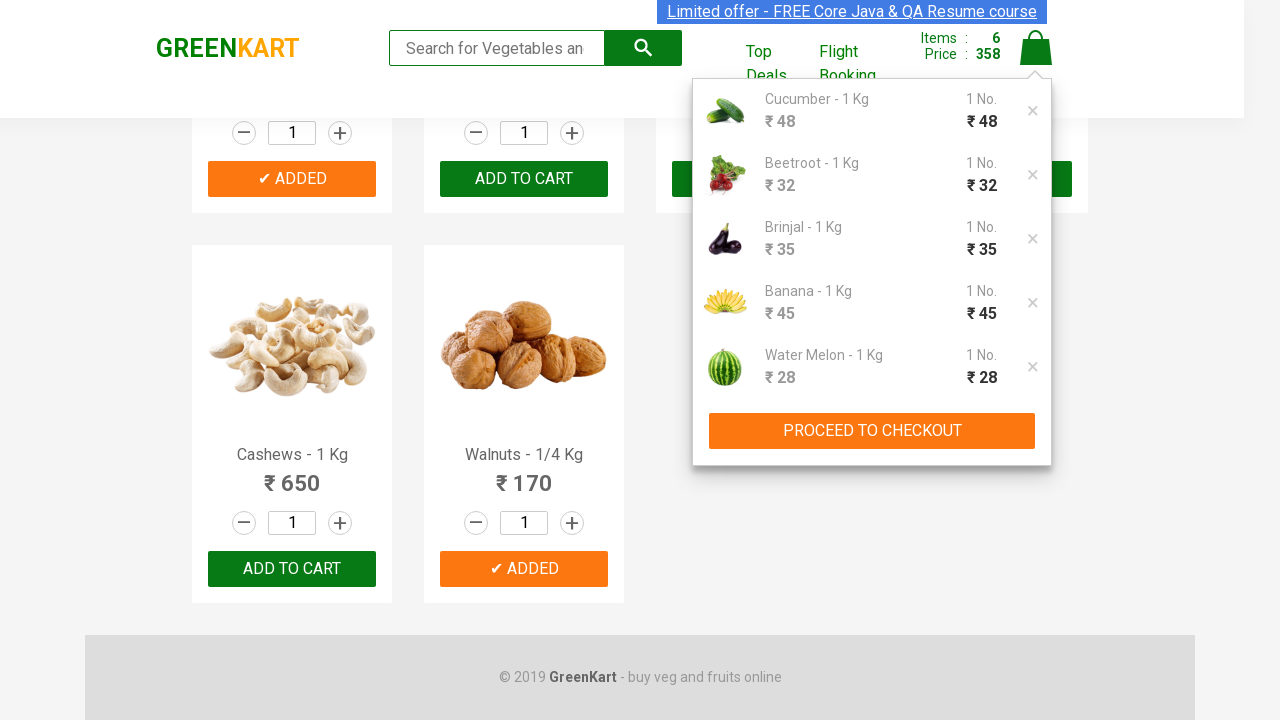

Promo code input field became visible on checkout page
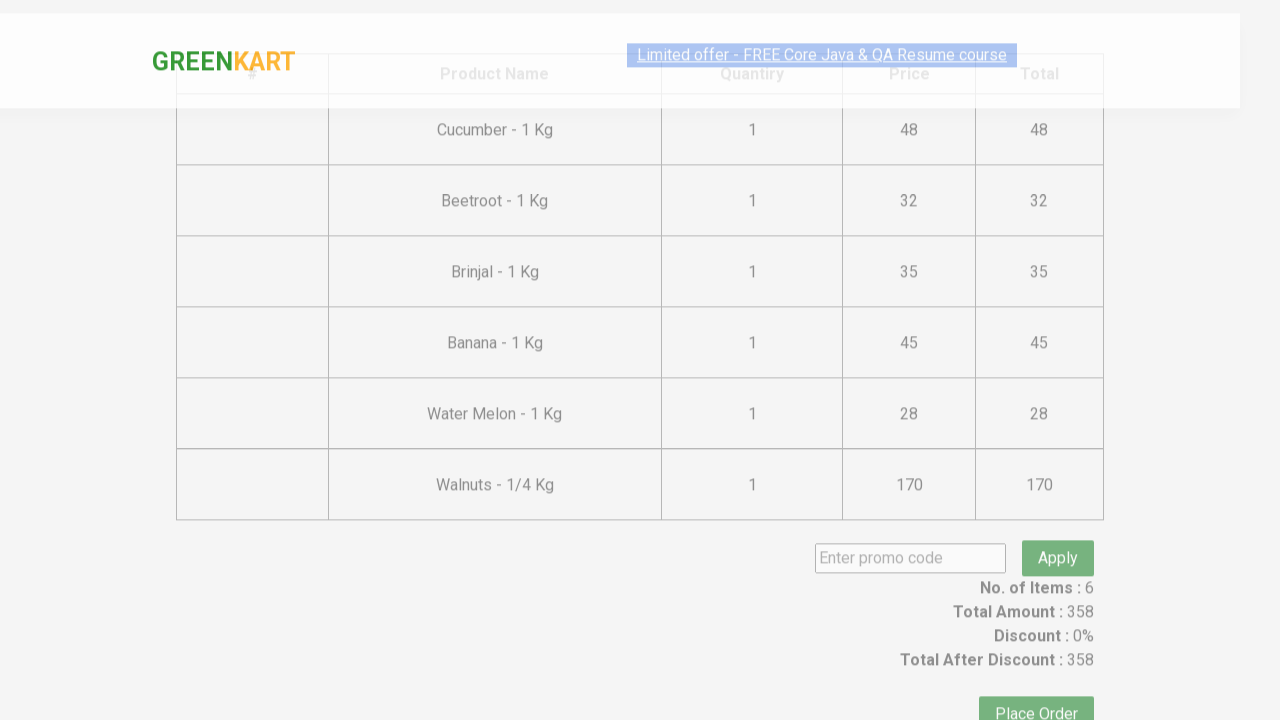

Entered invalid promo code 'Kunal' on .promoCode
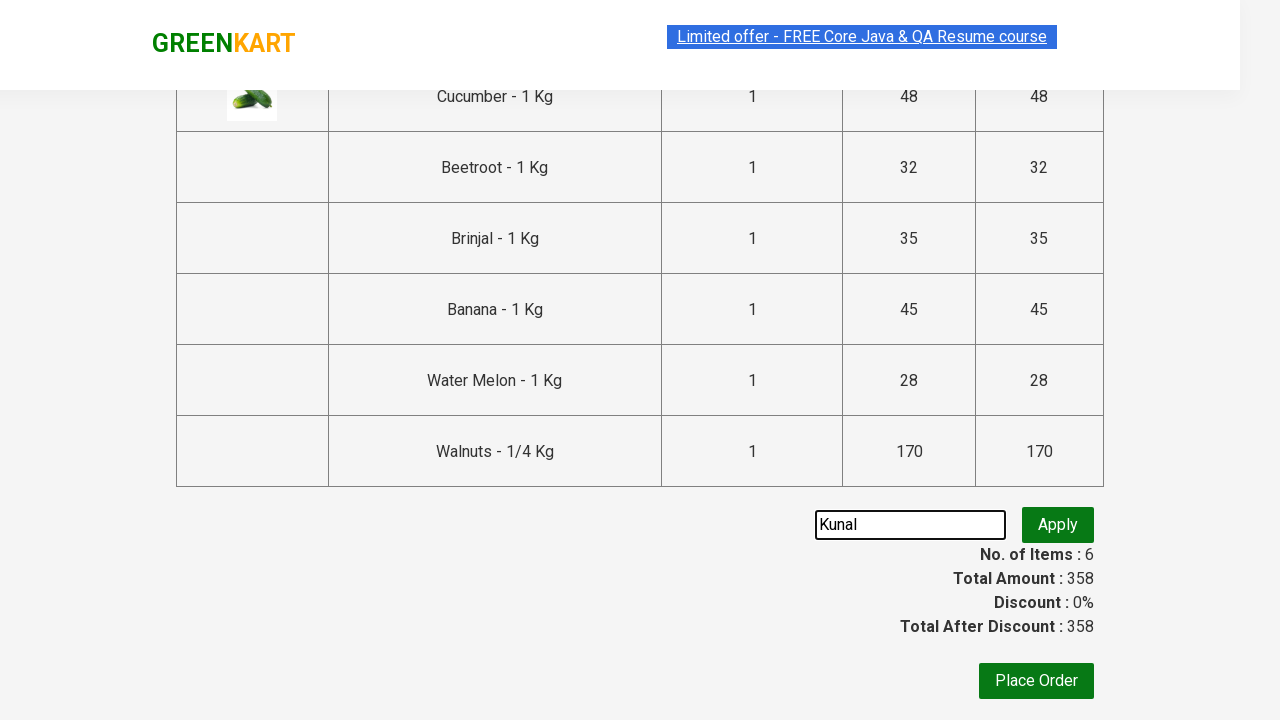

Clicked apply button for invalid promo code at (1058, 530) on .promoBtn
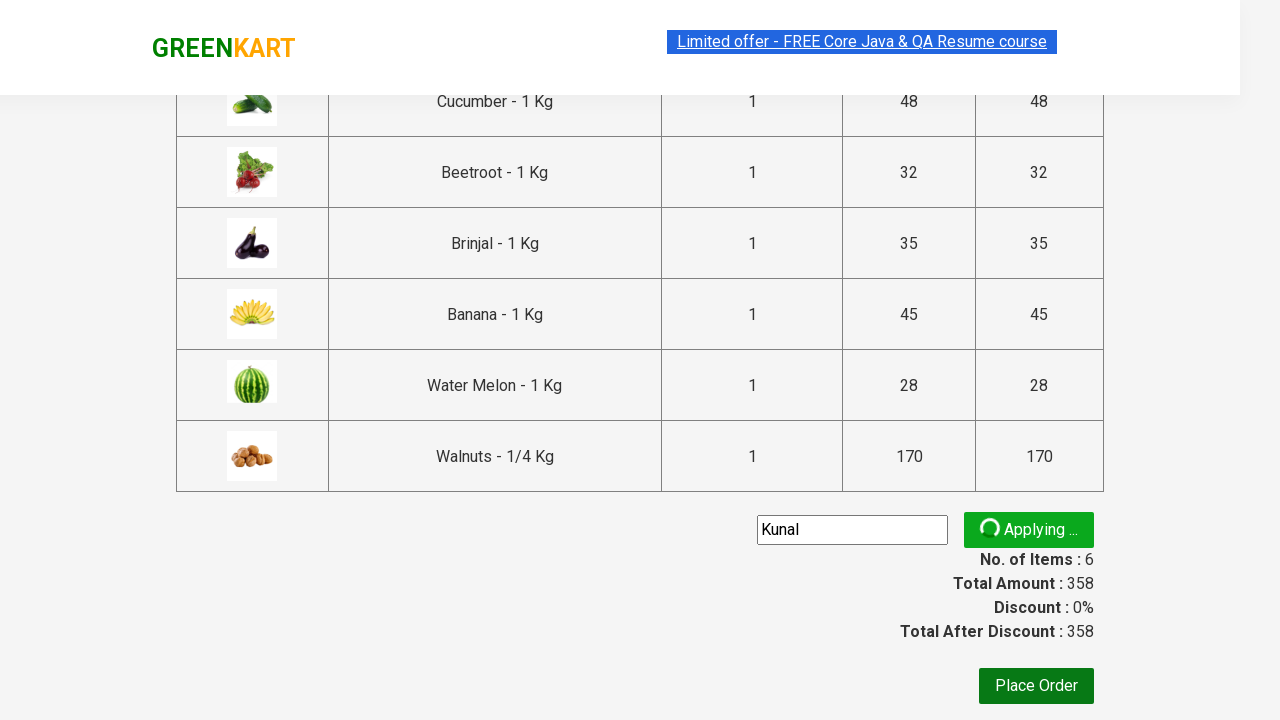

Invalid promo code message appeared
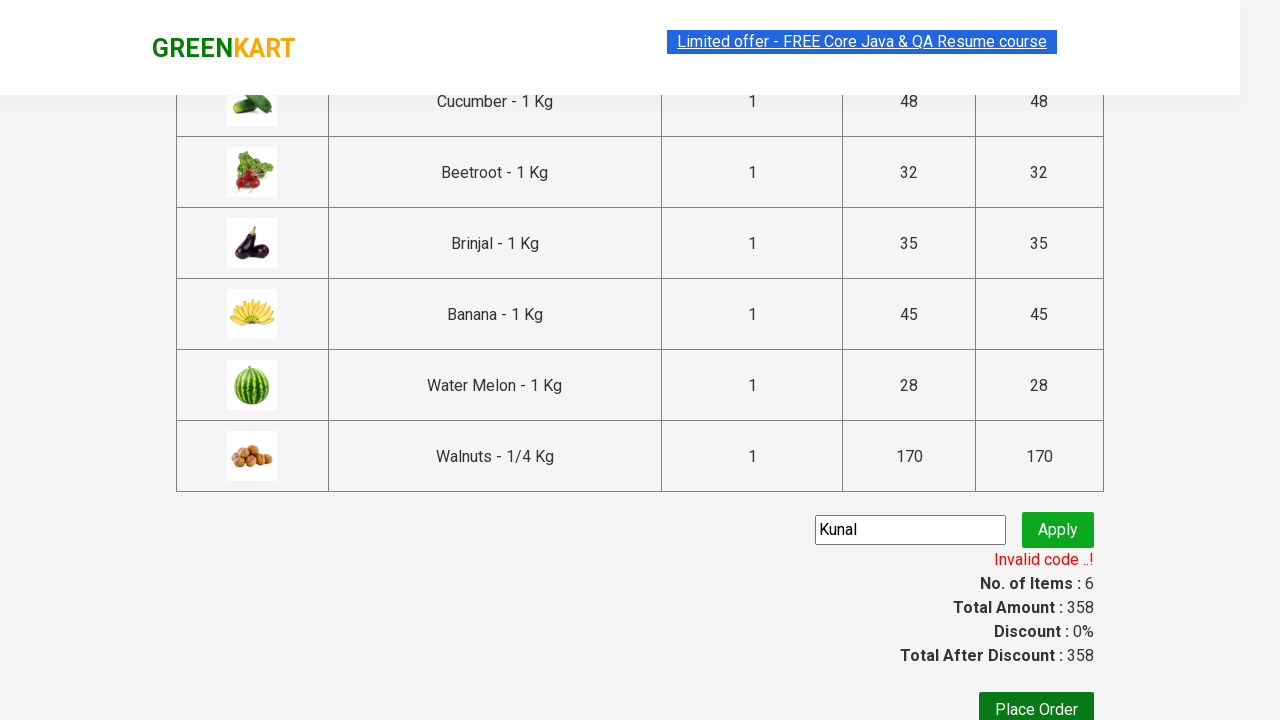

Cleared promo code input field on .promoCode
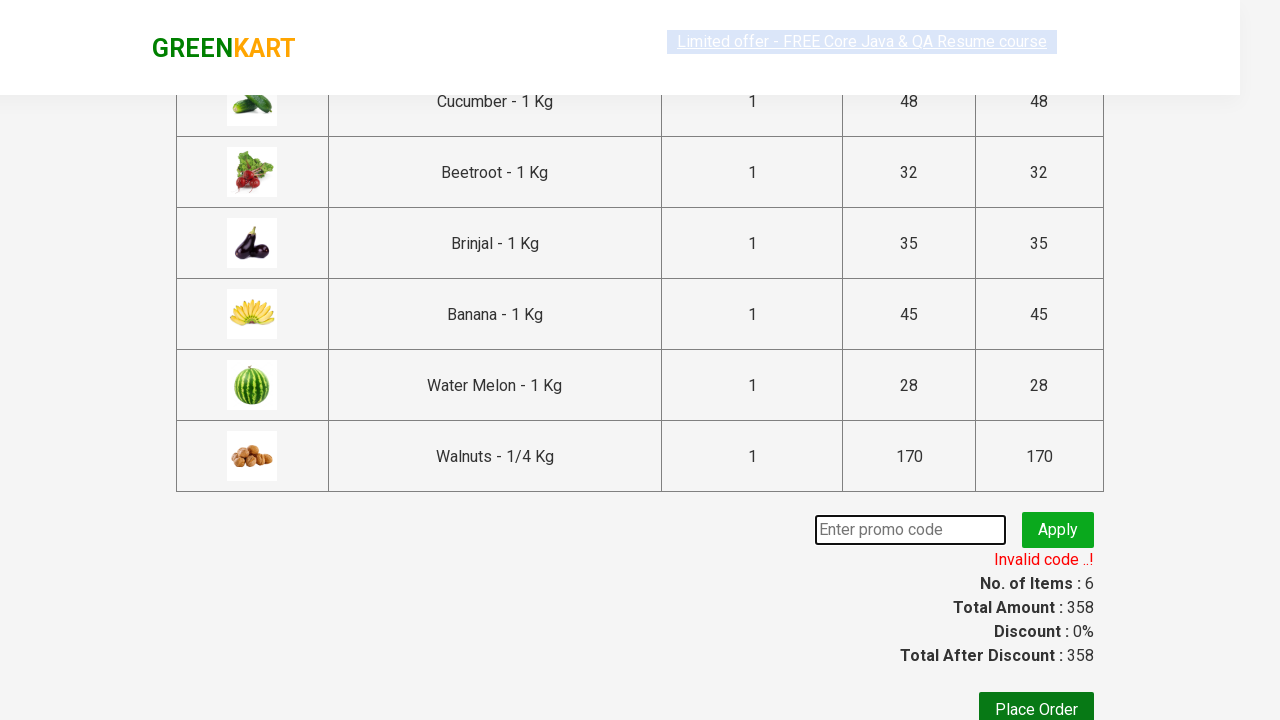

Entered valid promo code 'rahulshettyacademy' on .promoCode
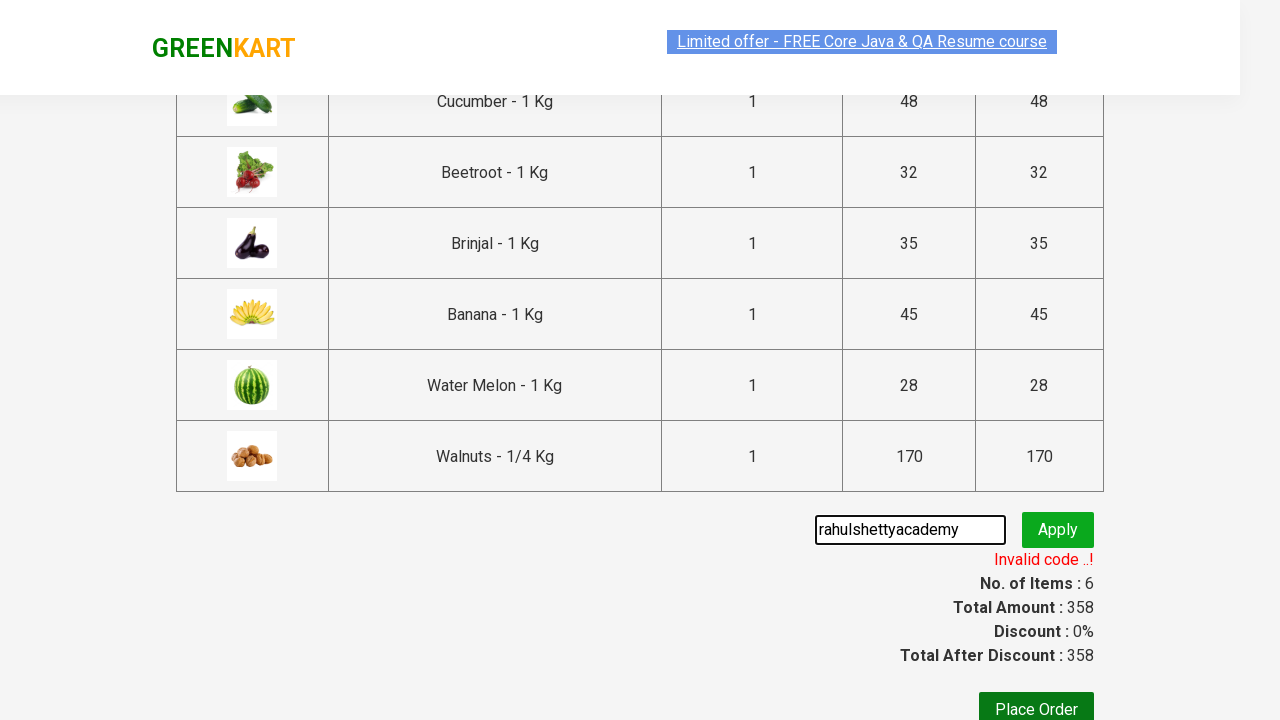

Clicked apply button for valid promo code at (1058, 530) on .promoBtn
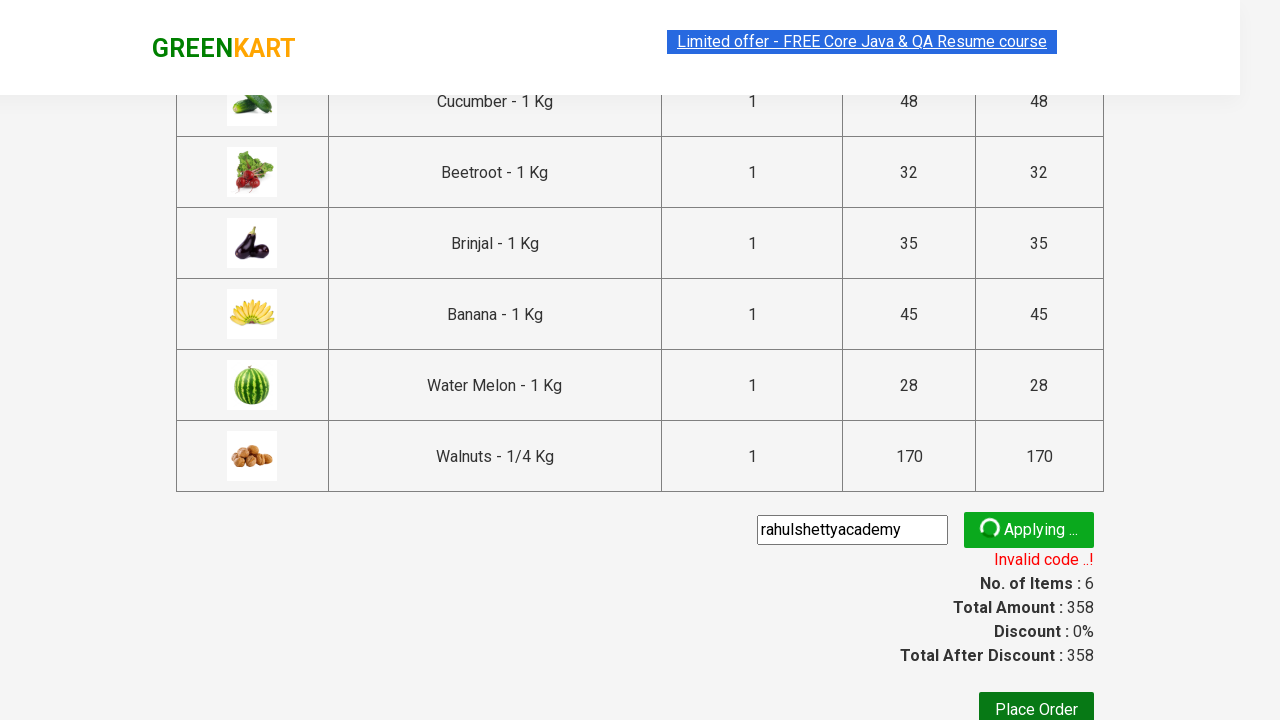

Valid promo code was successfully applied
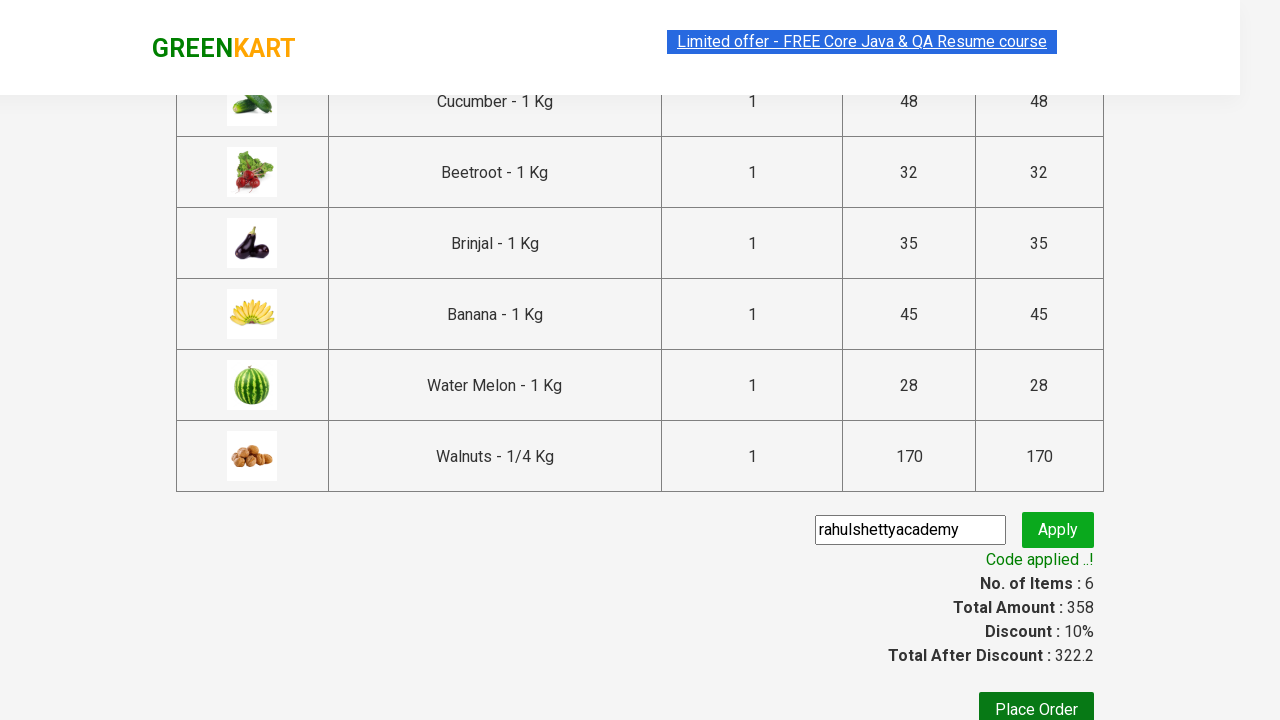

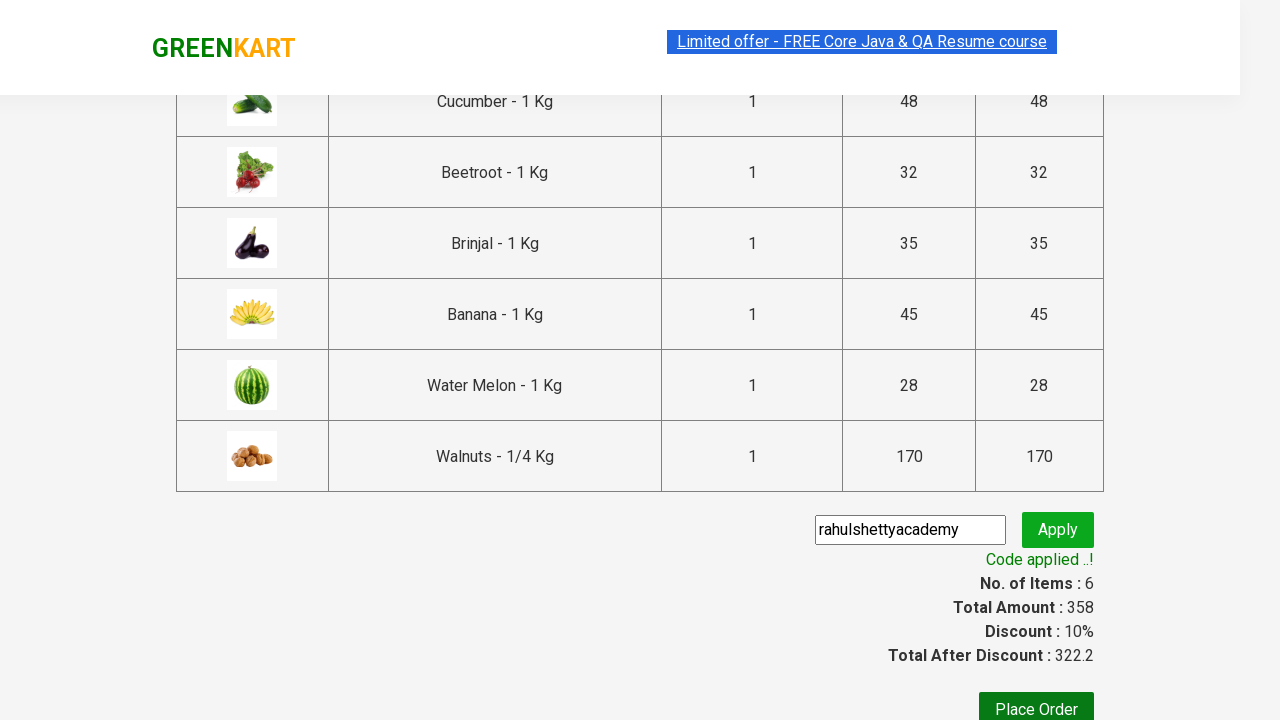